Tests dragging an element within a boundary using mouse operations (marked as skip in original)

Starting URL: https://letcode.in/draggable

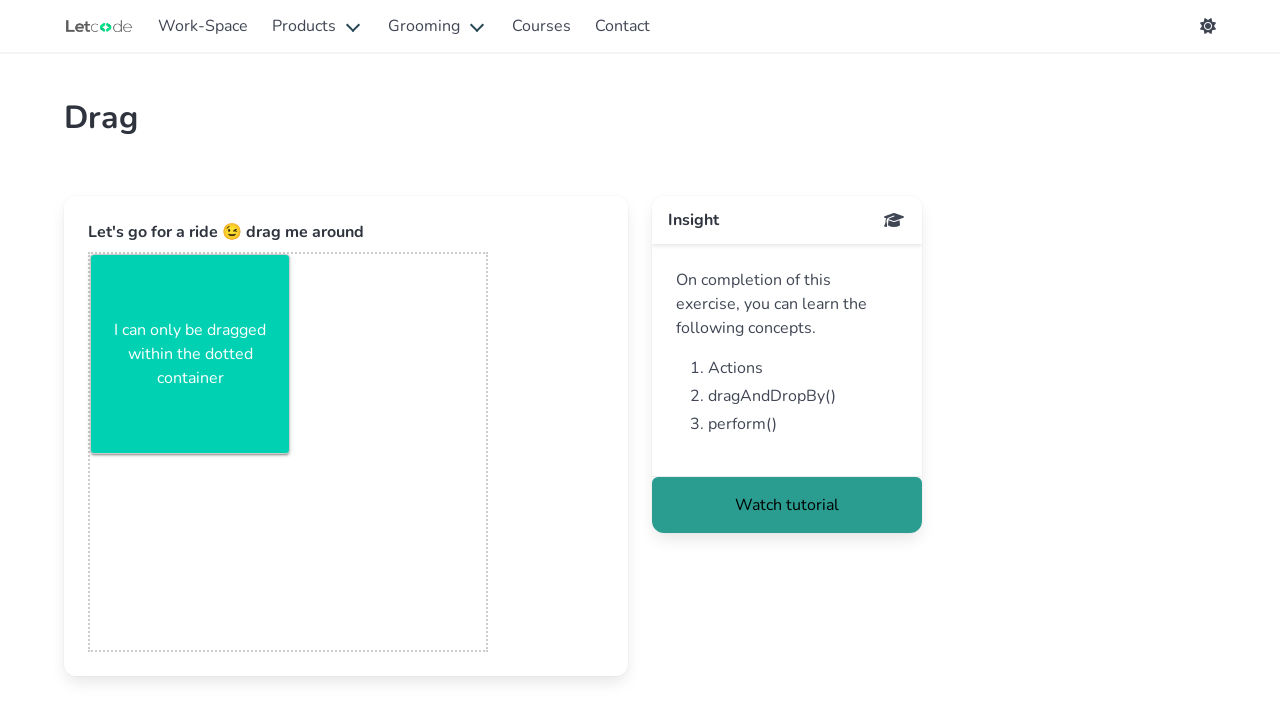

Retrieved bounding box of sample-box element
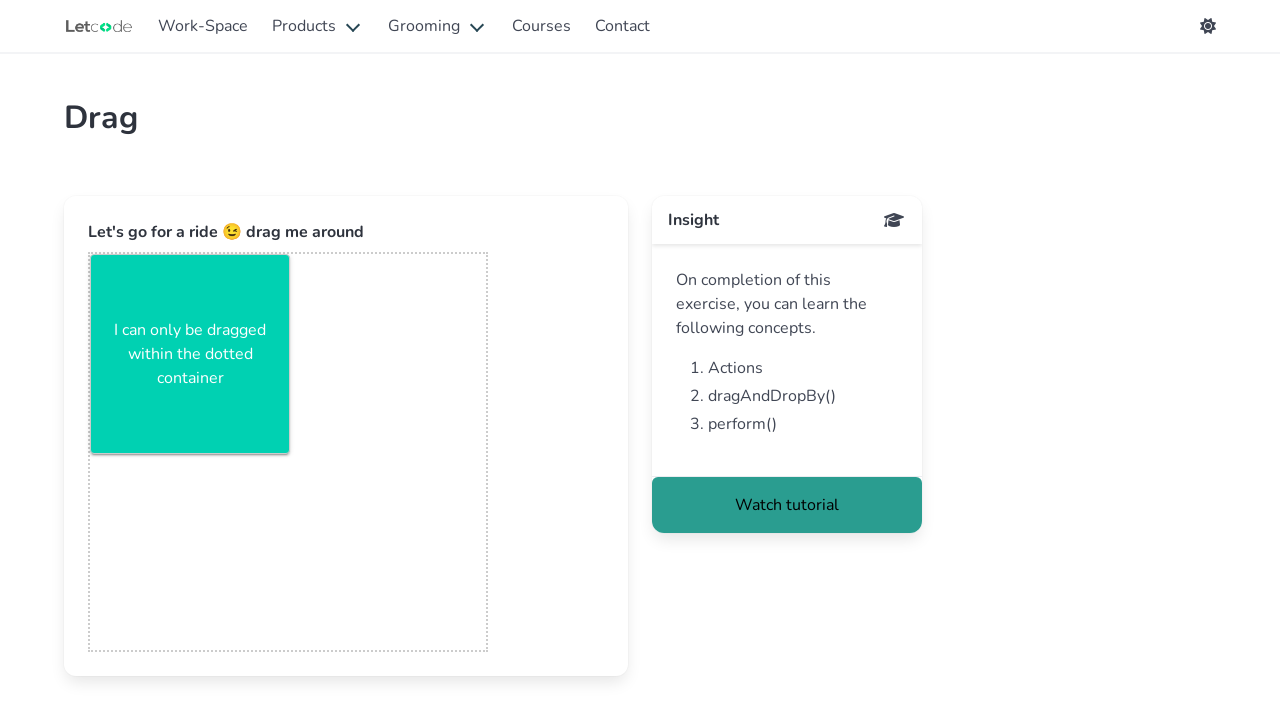

Retrieved bounding box of example-boundary element
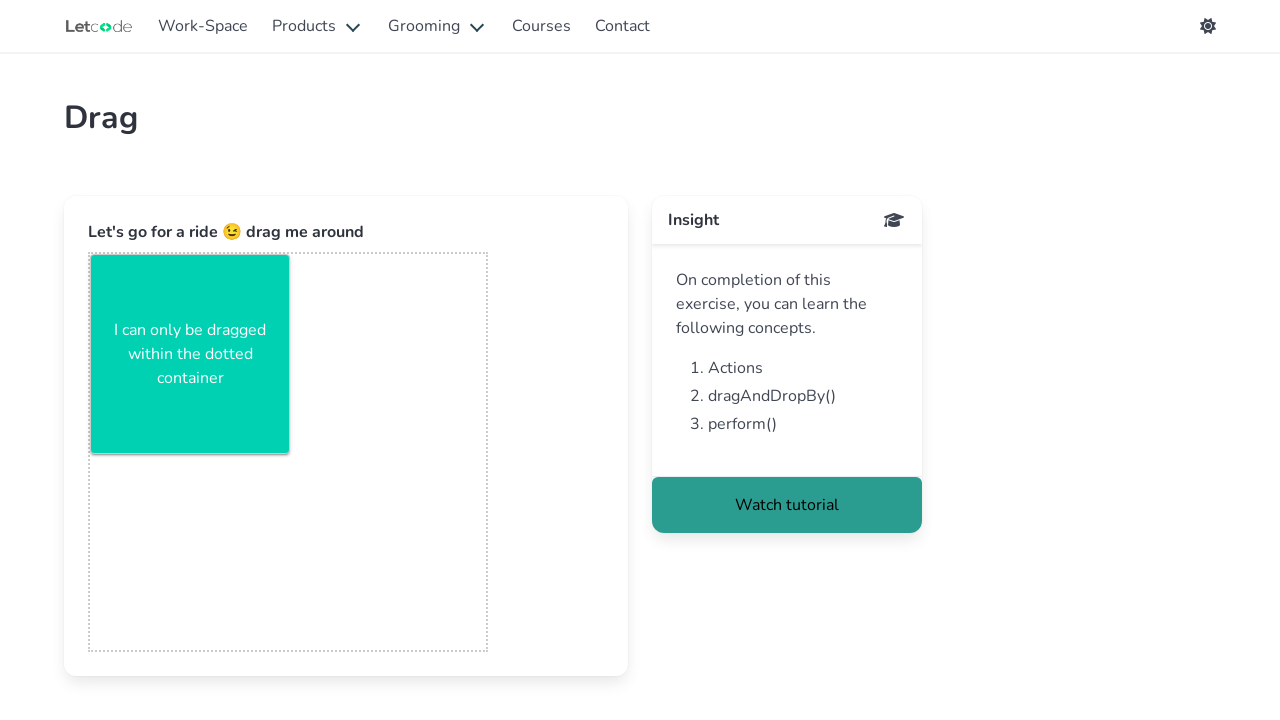

Moved mouse to center of sample-box element at (190, 354)
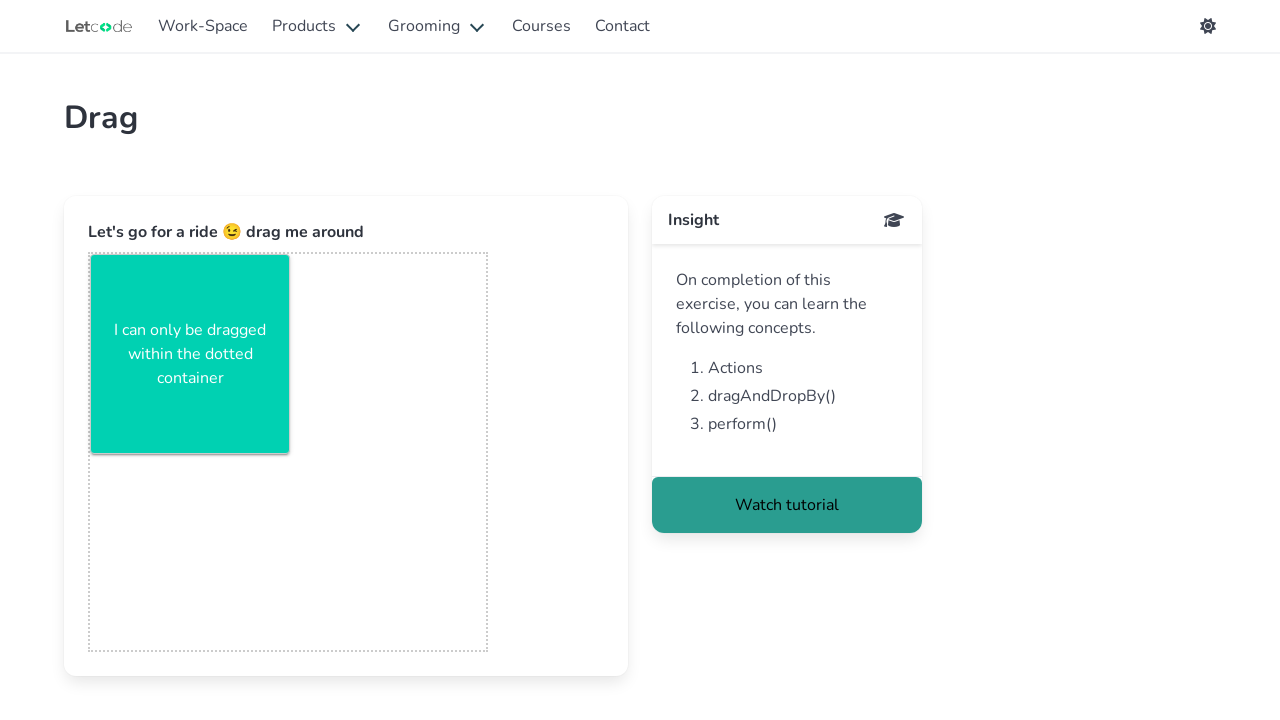

Pressed mouse button down on sample-box at (190, 354)
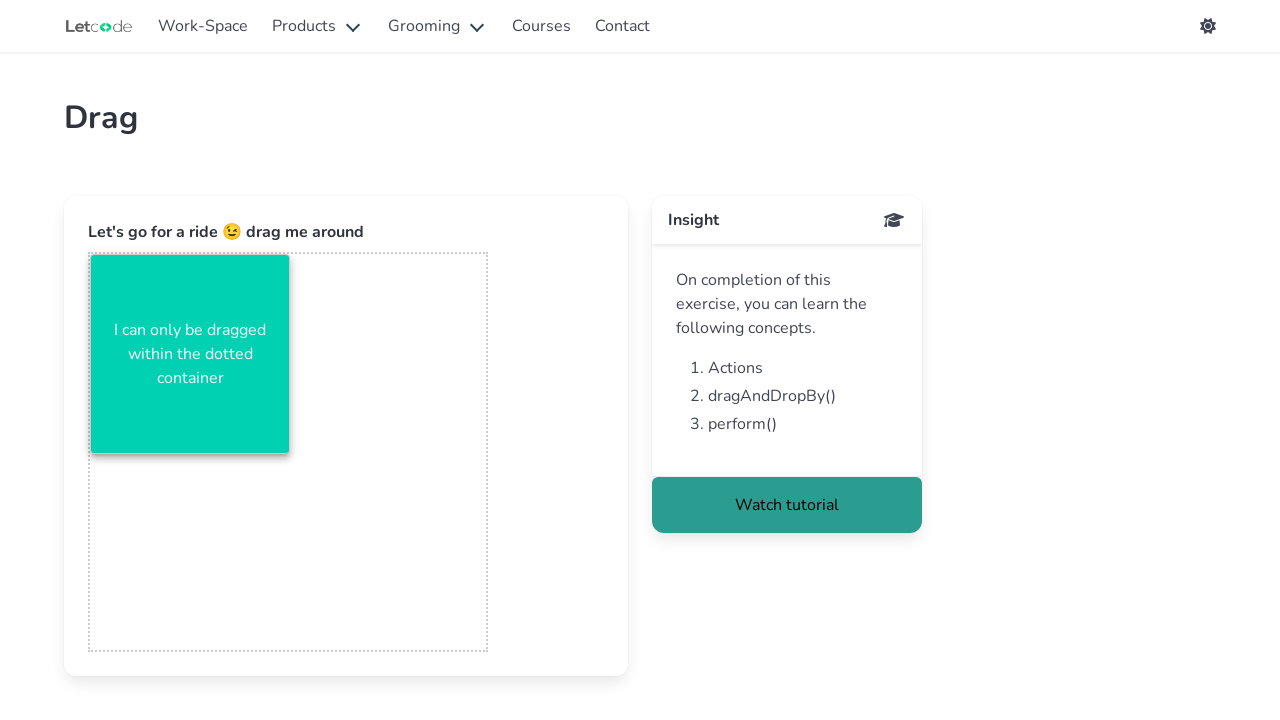

Dragged element to center of boundary area at (288, 452)
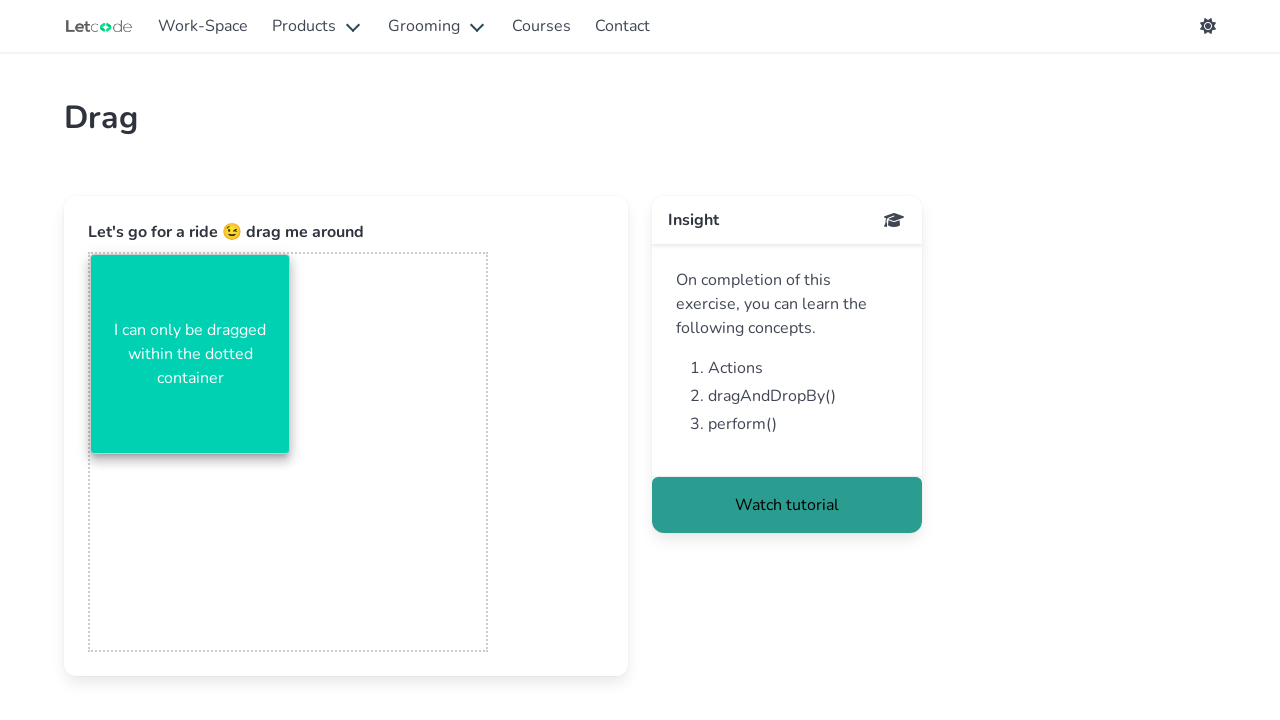

Released mouse button, completing drag operation at (288, 452)
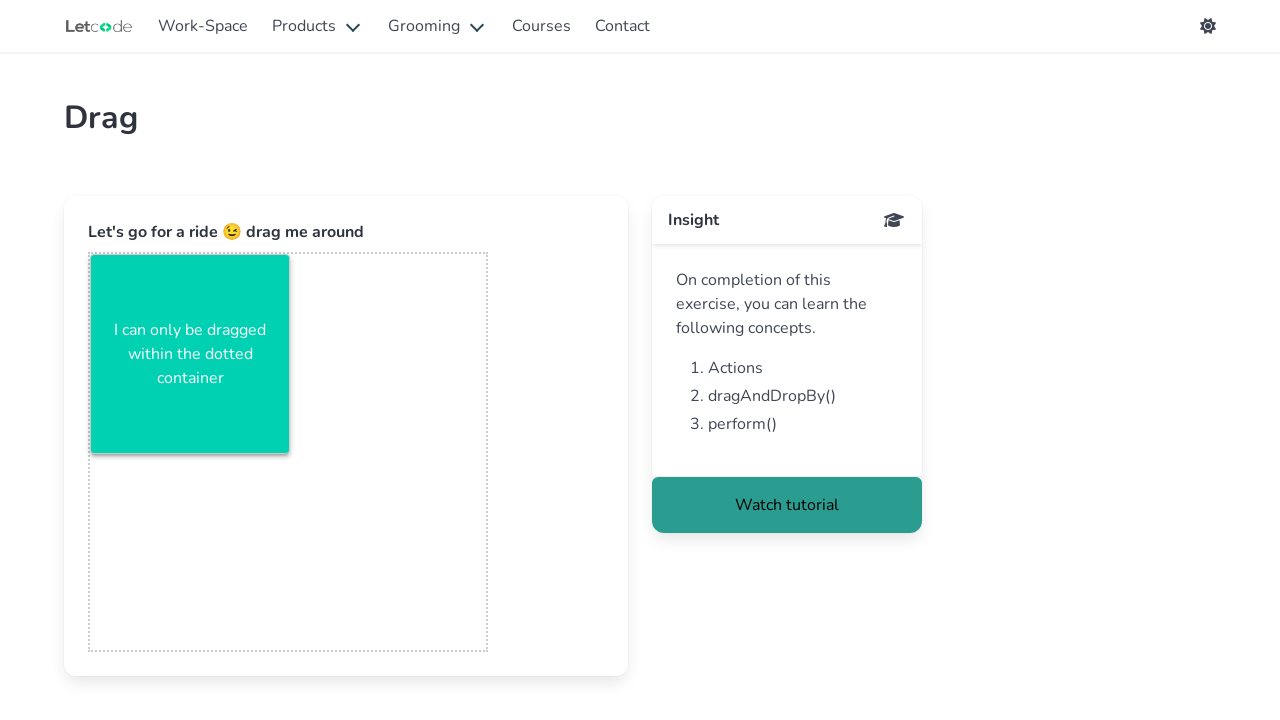

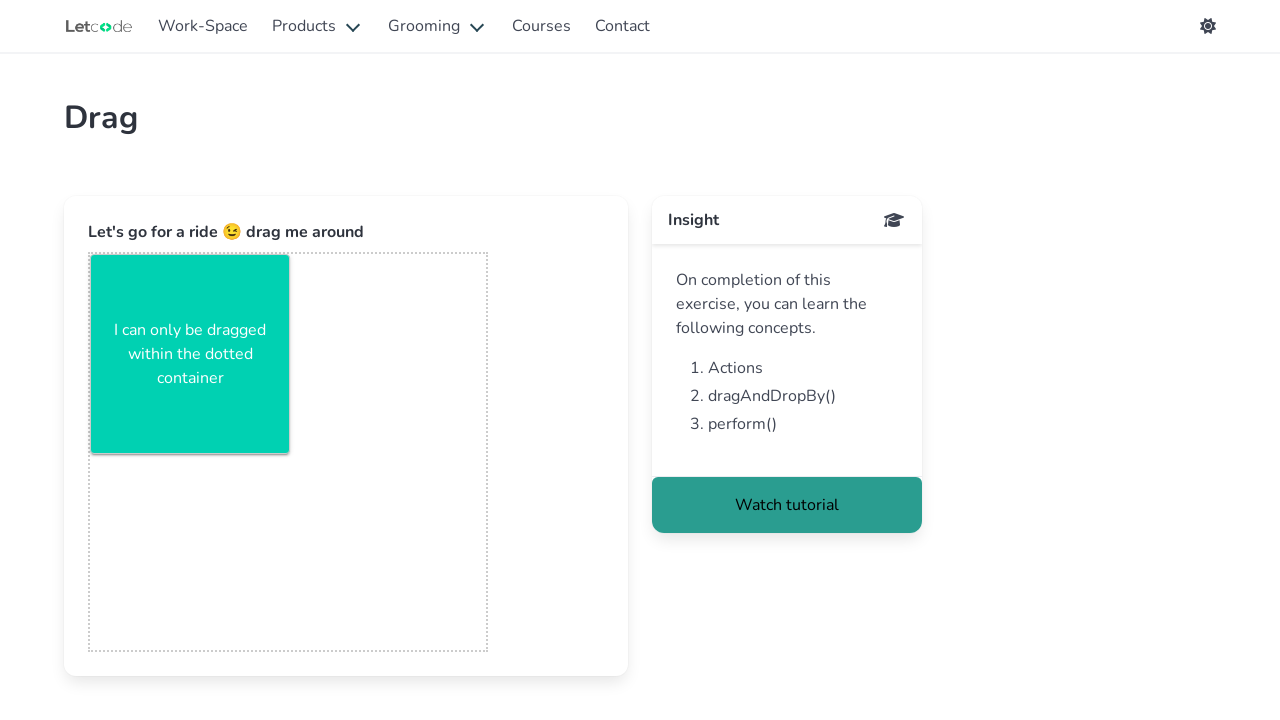